Tests the form submission by entering a name in the input box and clicking the submit button, then verifying the result.

Starting URL: http://uitest.duodecadits.com/form.html

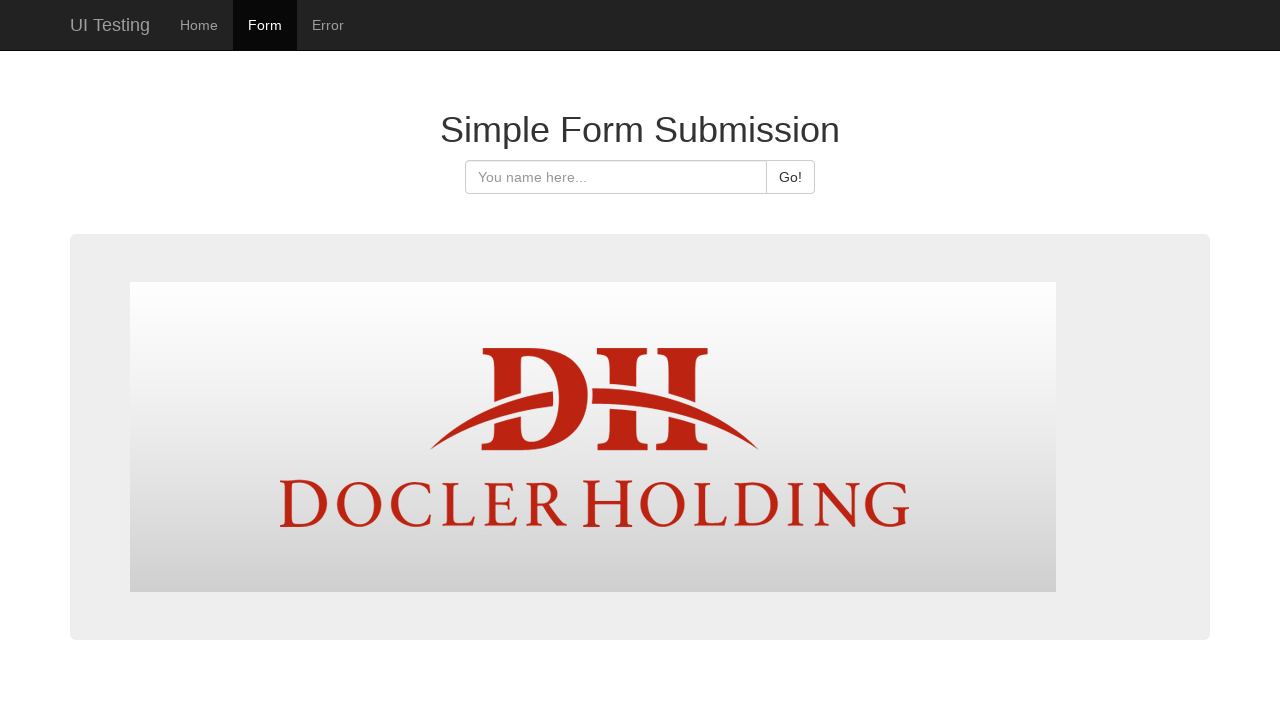

Waited for name input field to be present
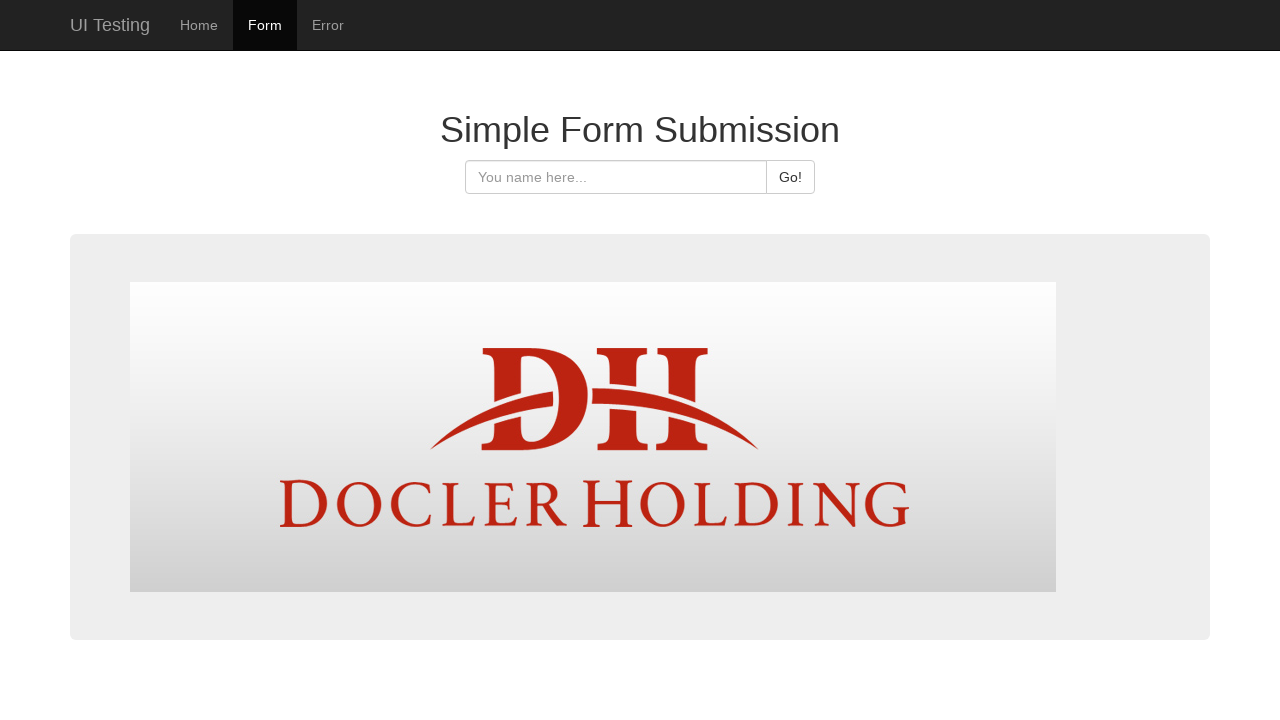

Waited for submit button to be present
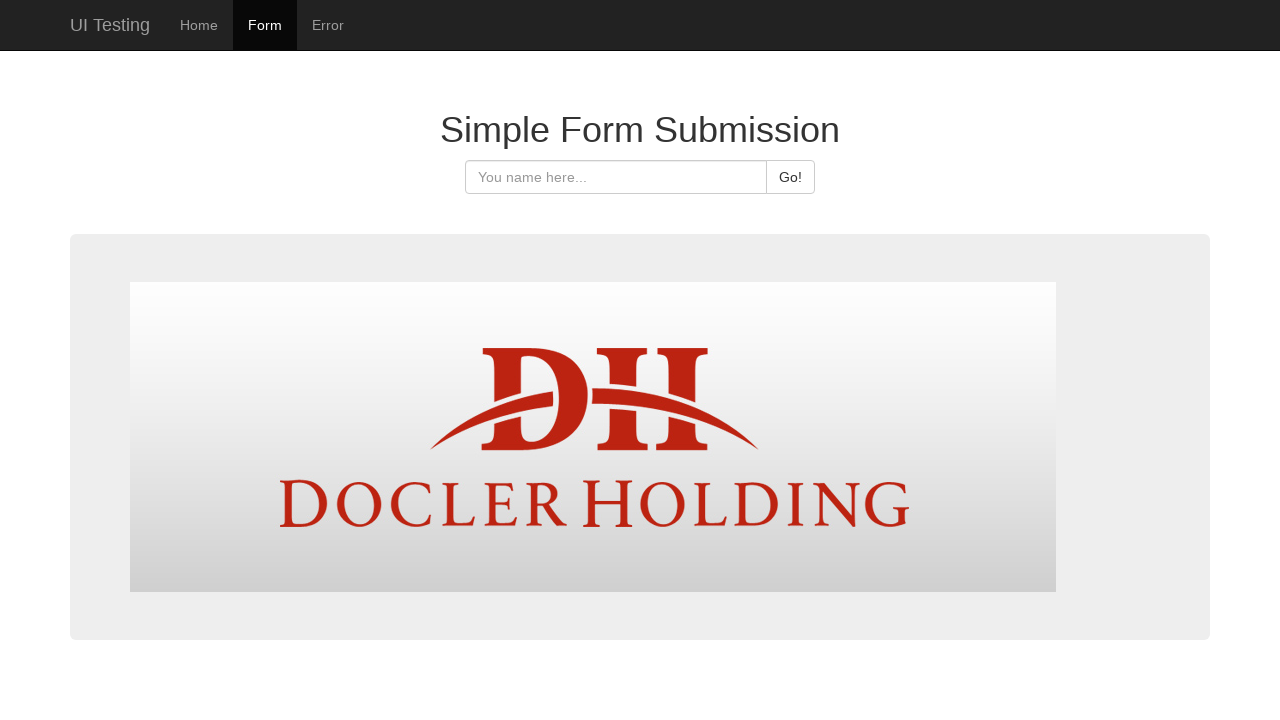

Entered 'JohnDoe' in the name input field on #hello-input
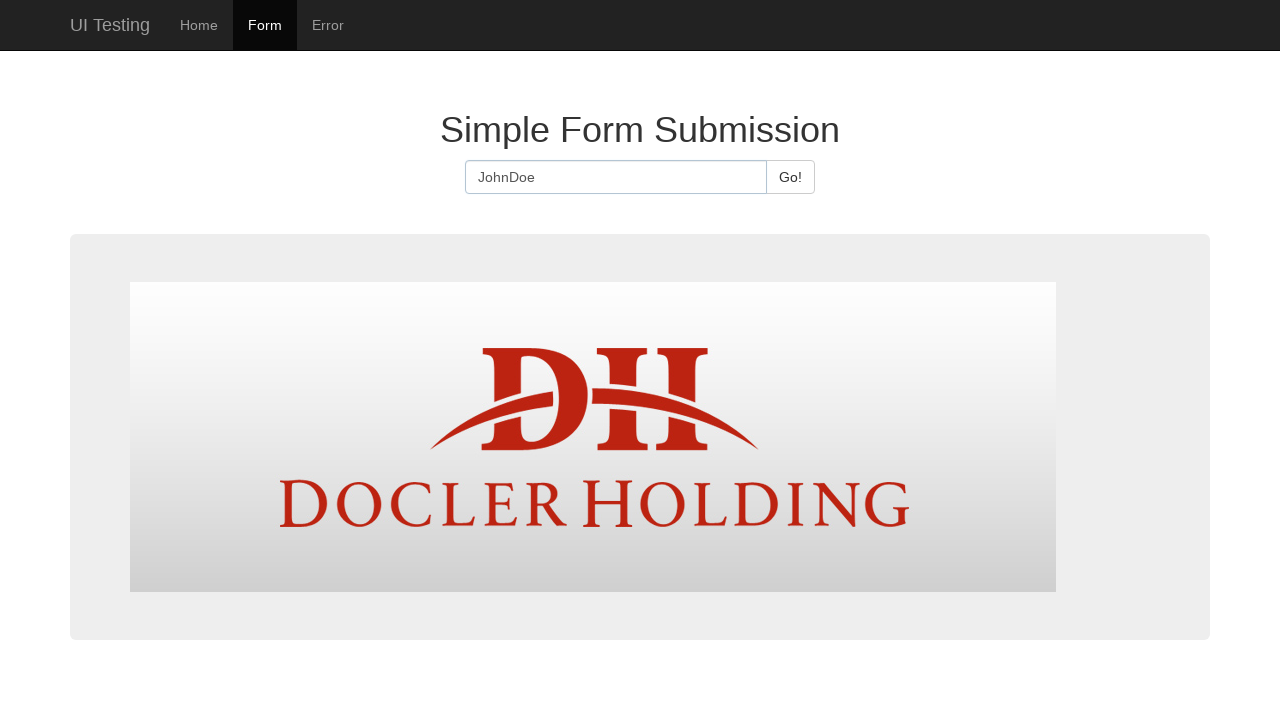

Clicked the submit button at (790, 177) on #hello-submit
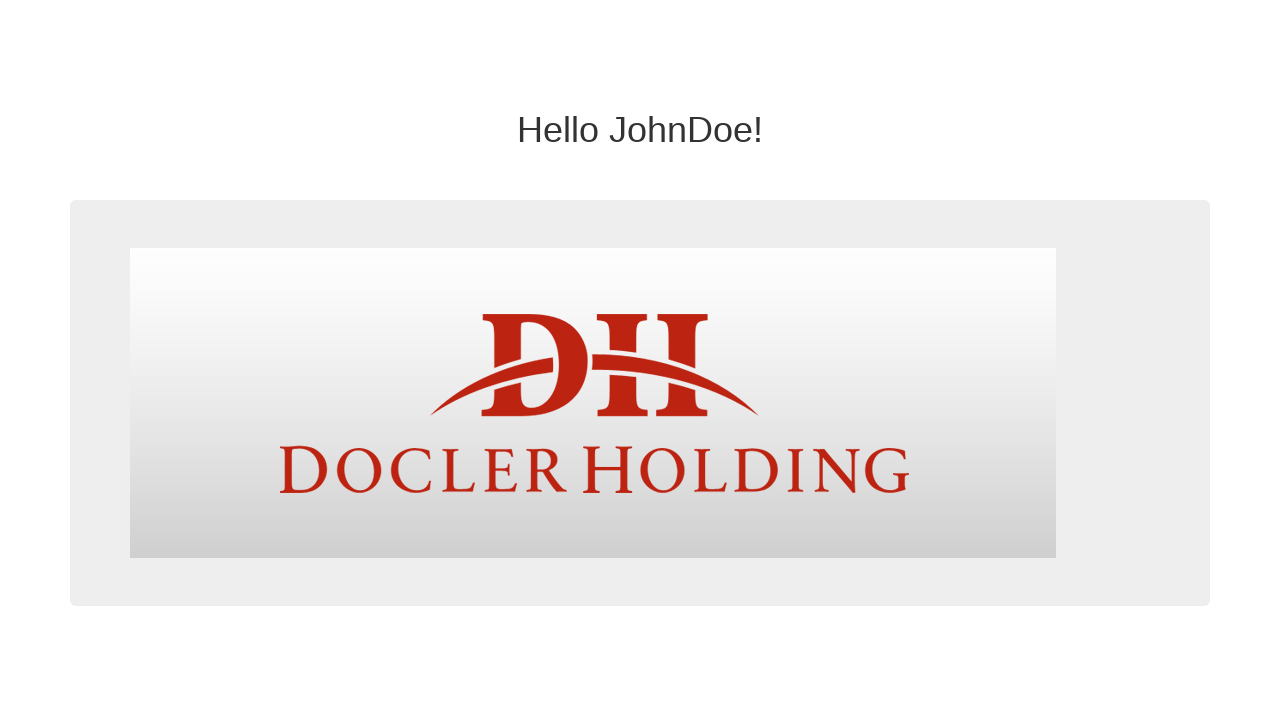

Waited for result heading to be displayed
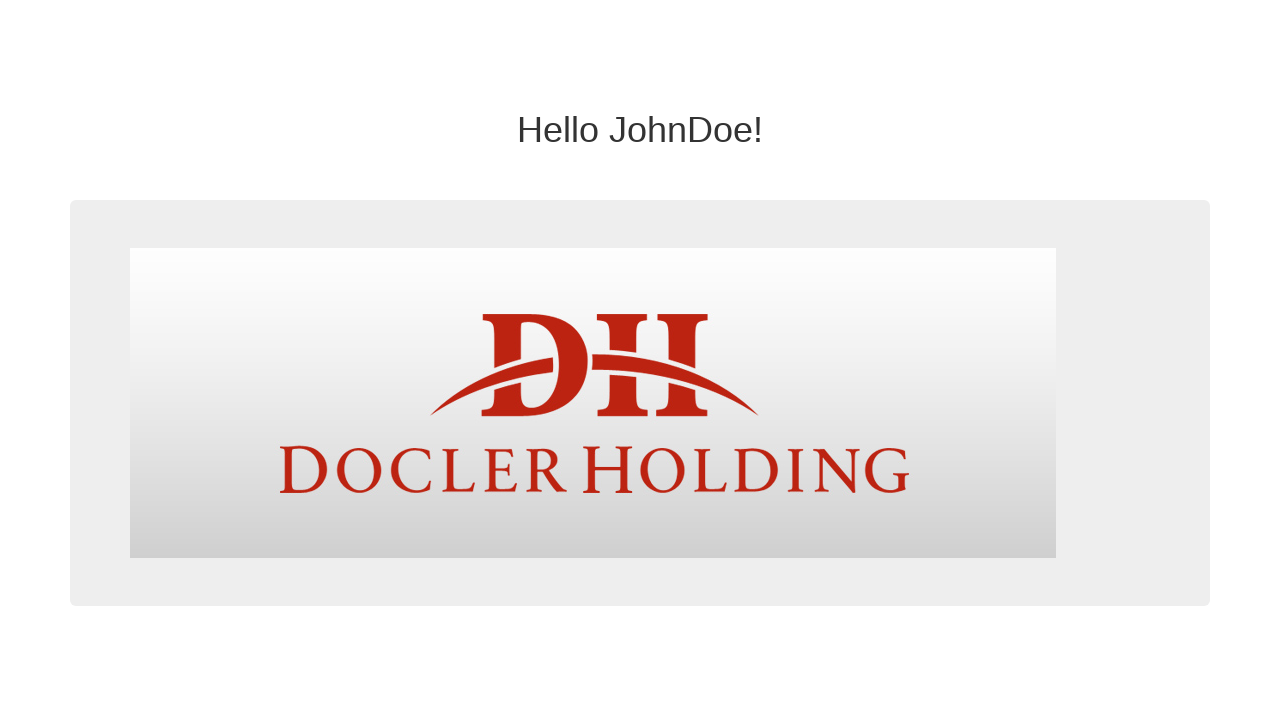

Retrieved result text from h1 element: 'Hello JohnDoe!'
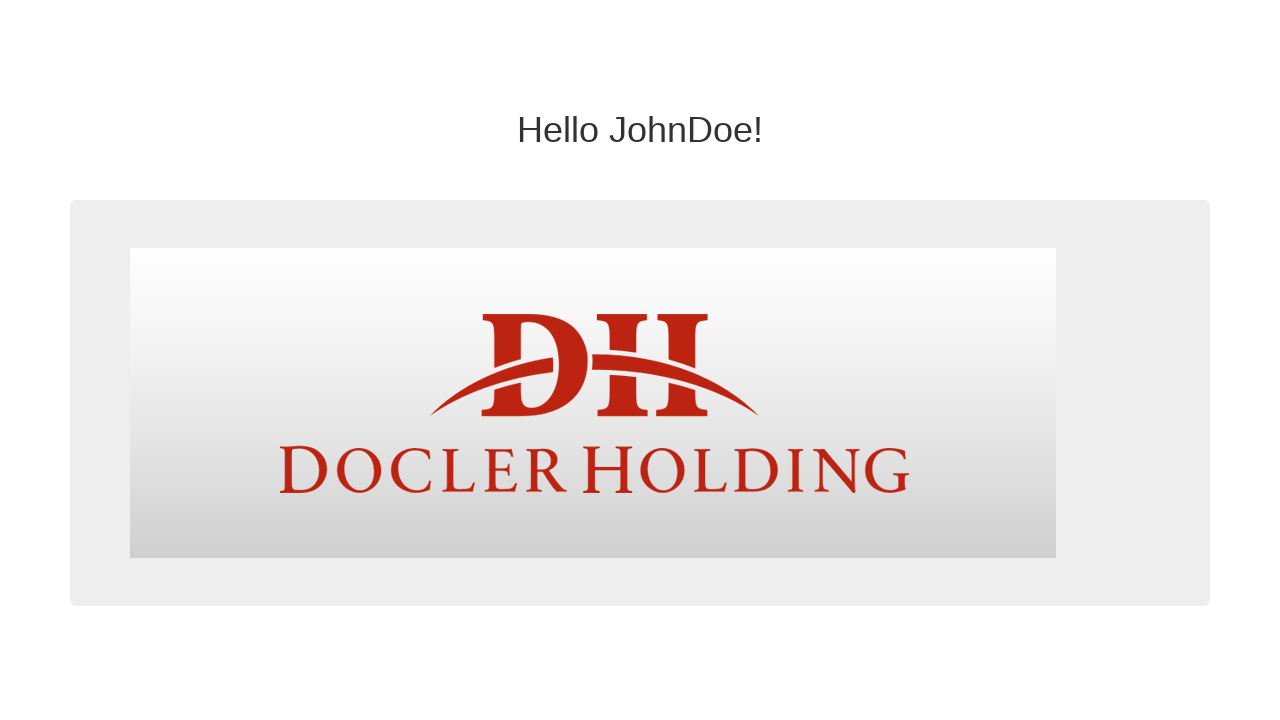

Verified that 'JohnDoe' is present in the result
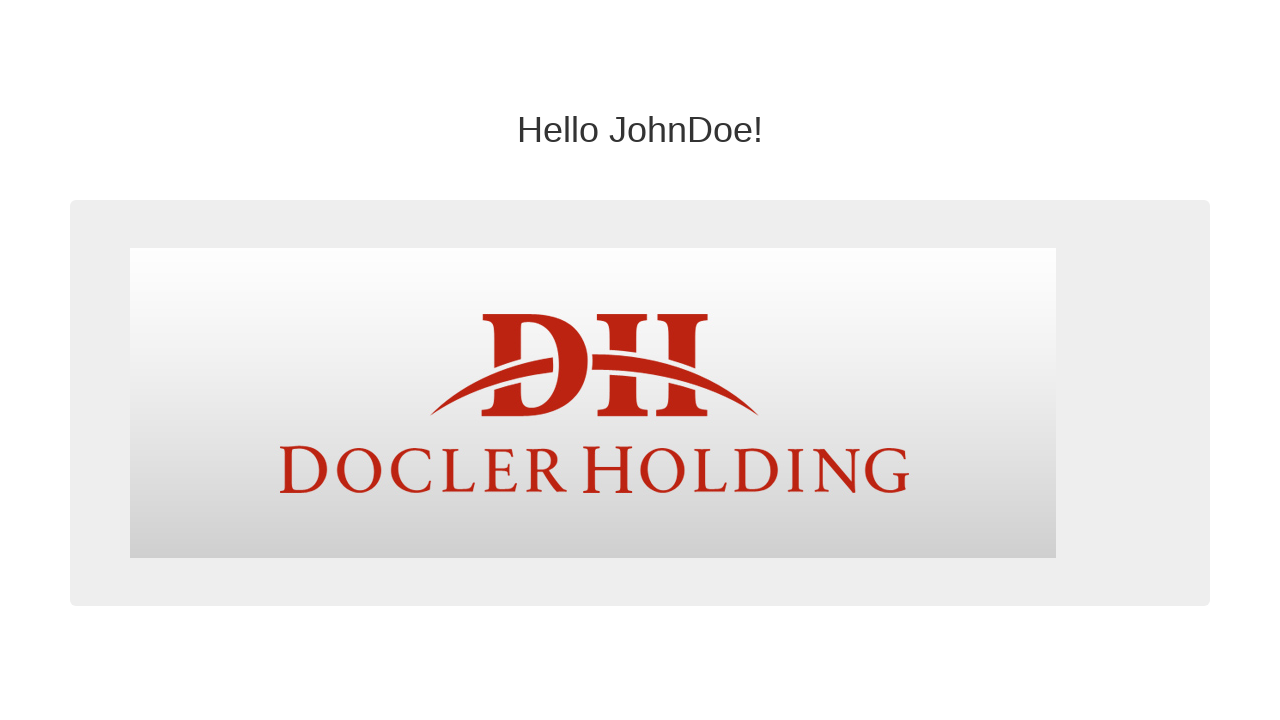

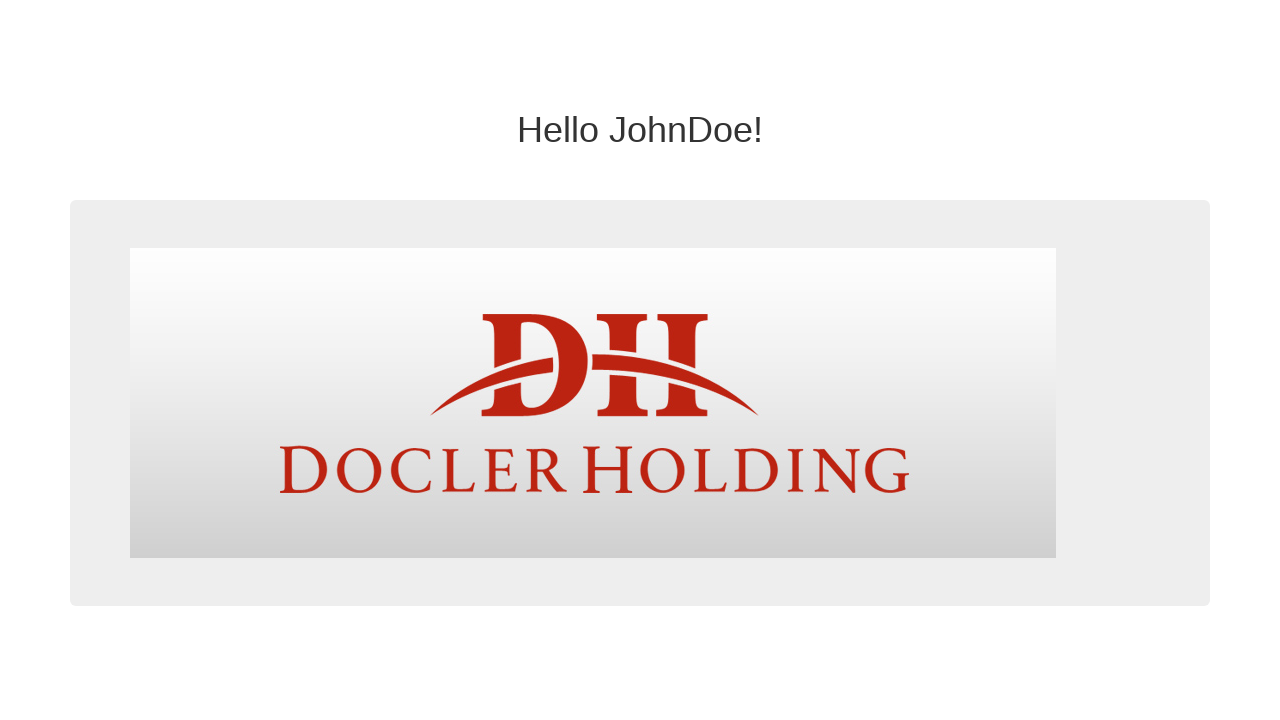